Tests A/B test opt-out by visiting the page, adding an opt-out cookie, refreshing, and verifying the heading changes to indicate opt-out status

Starting URL: http://the-internet.herokuapp.com/abtest

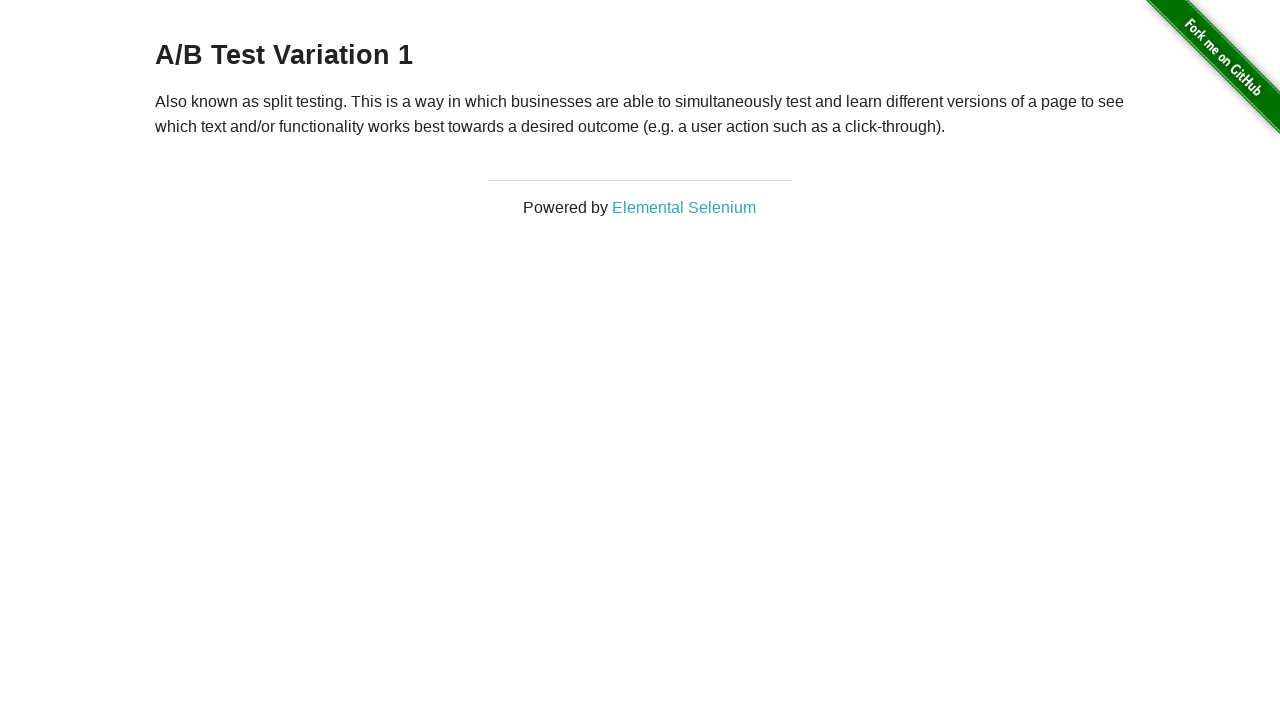

Navigated to A/B test page
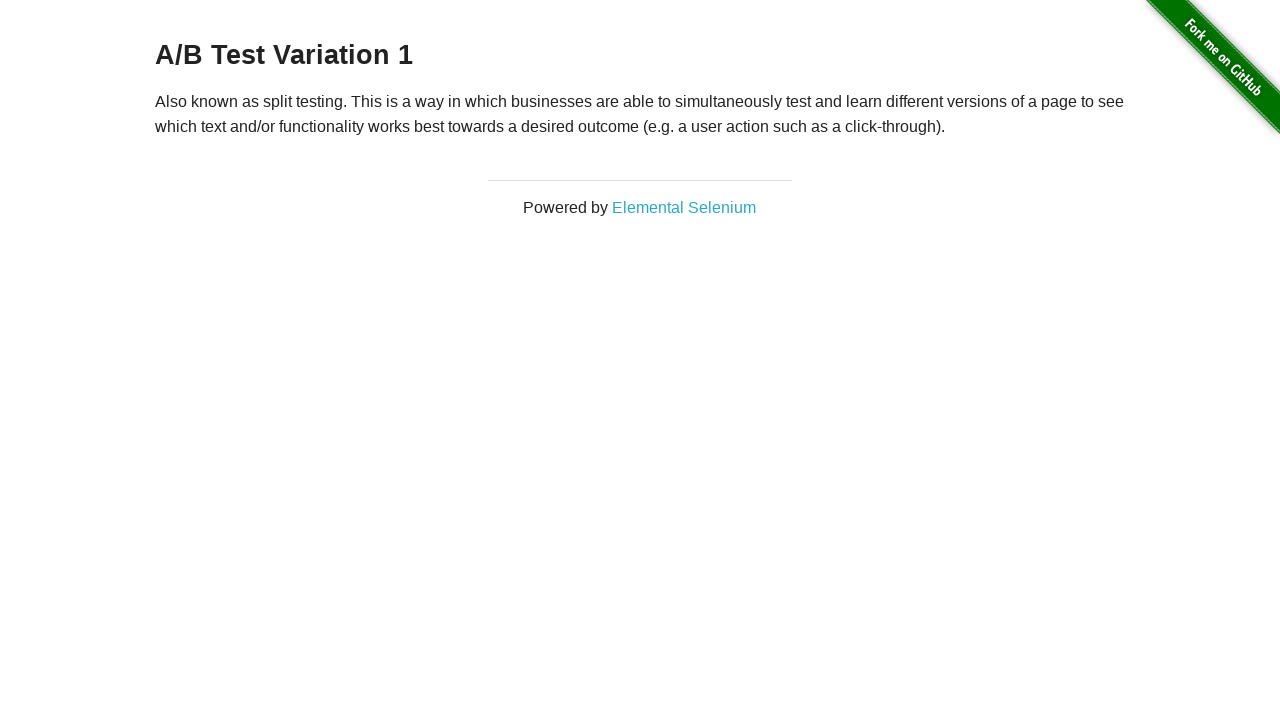

Located the h3 heading element
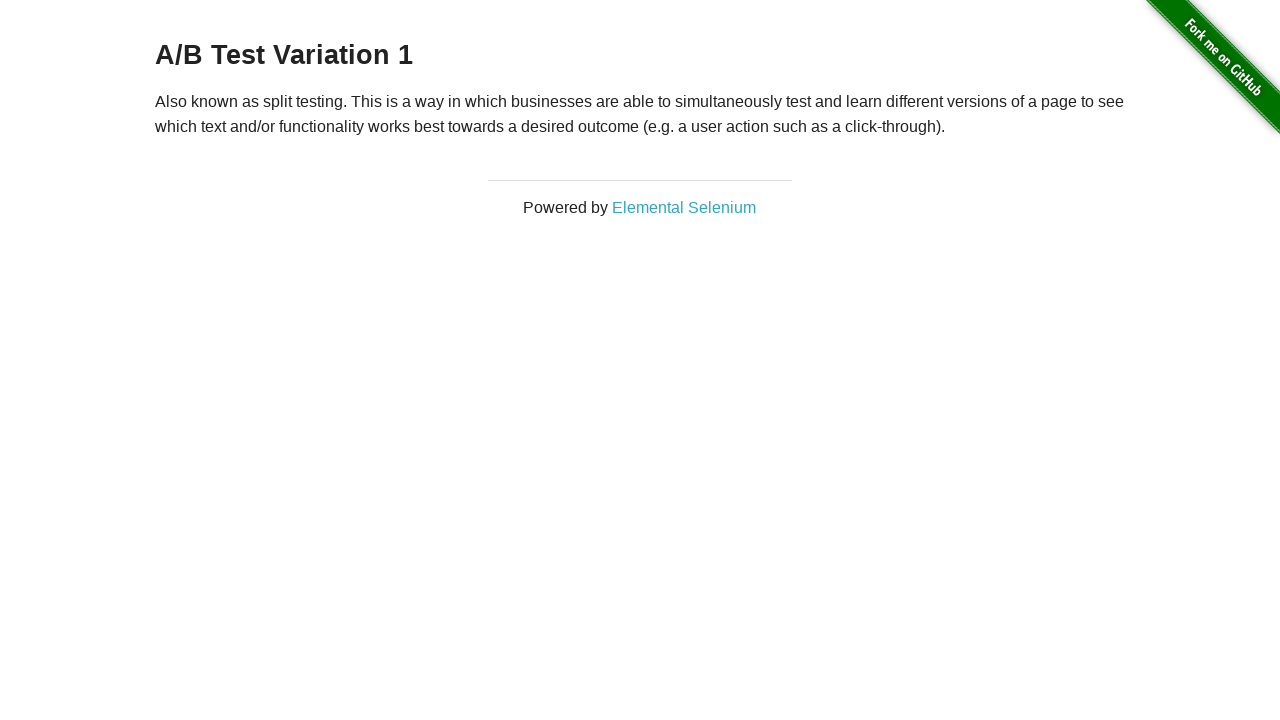

Retrieved heading text: 'A/B Test Variation 1'
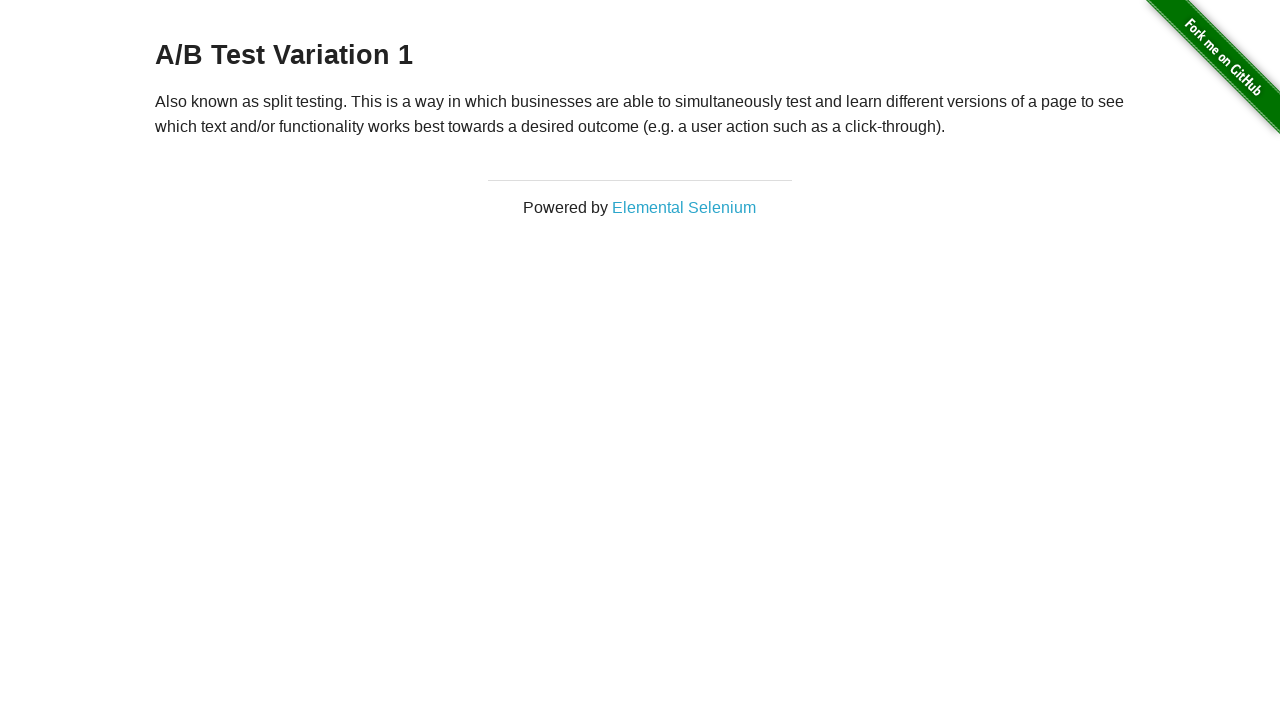

Added optimizelyOptOut cookie to context
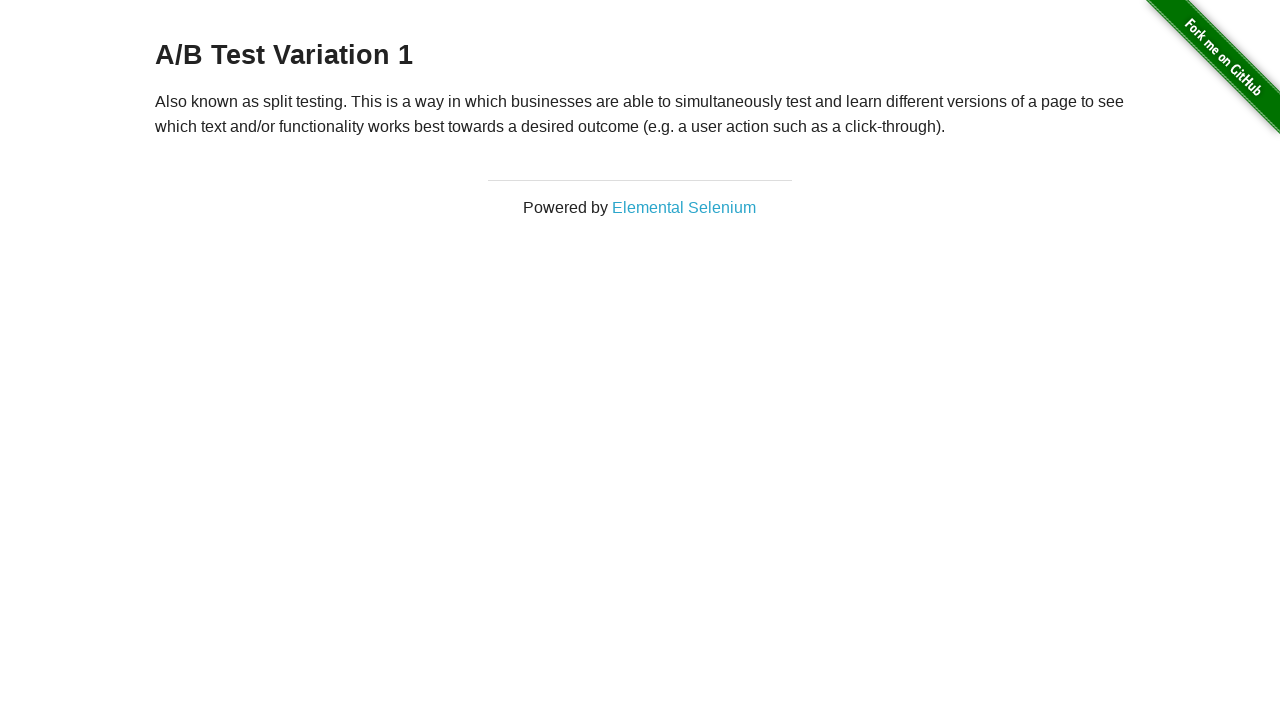

Reloaded page after adding opt-out cookie
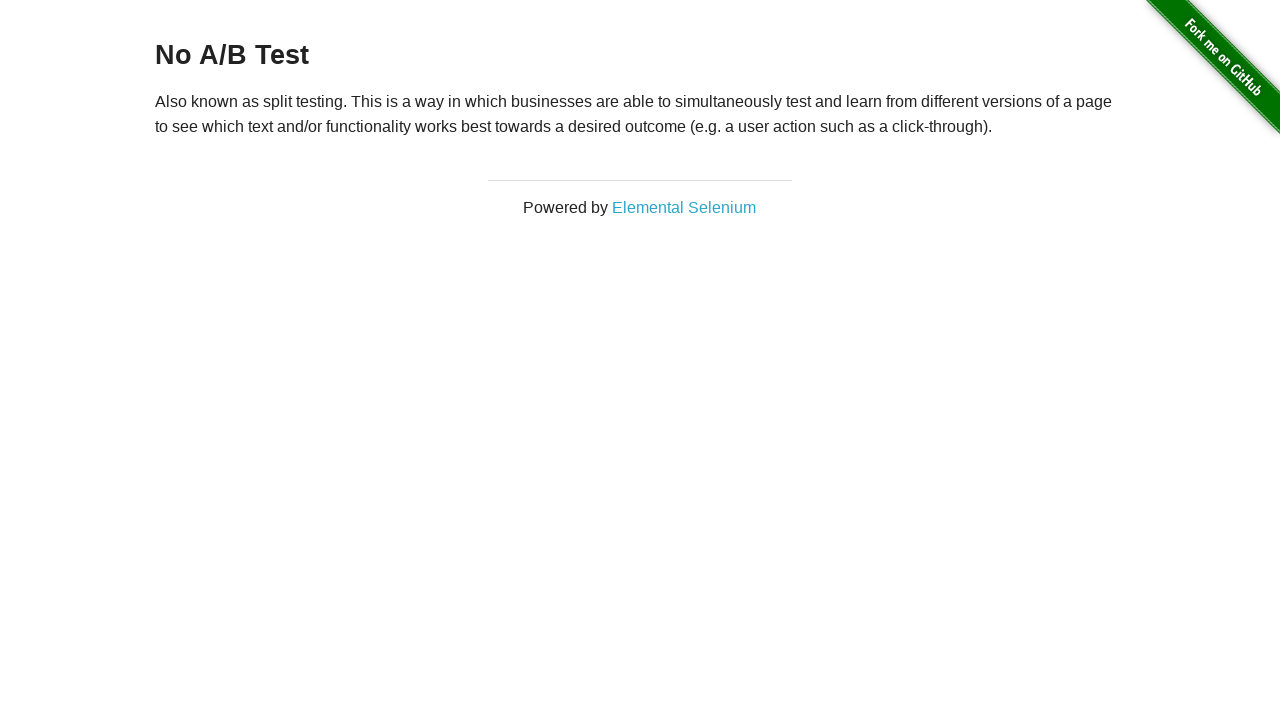

Retrieved heading text after reload: 'No A/B Test'
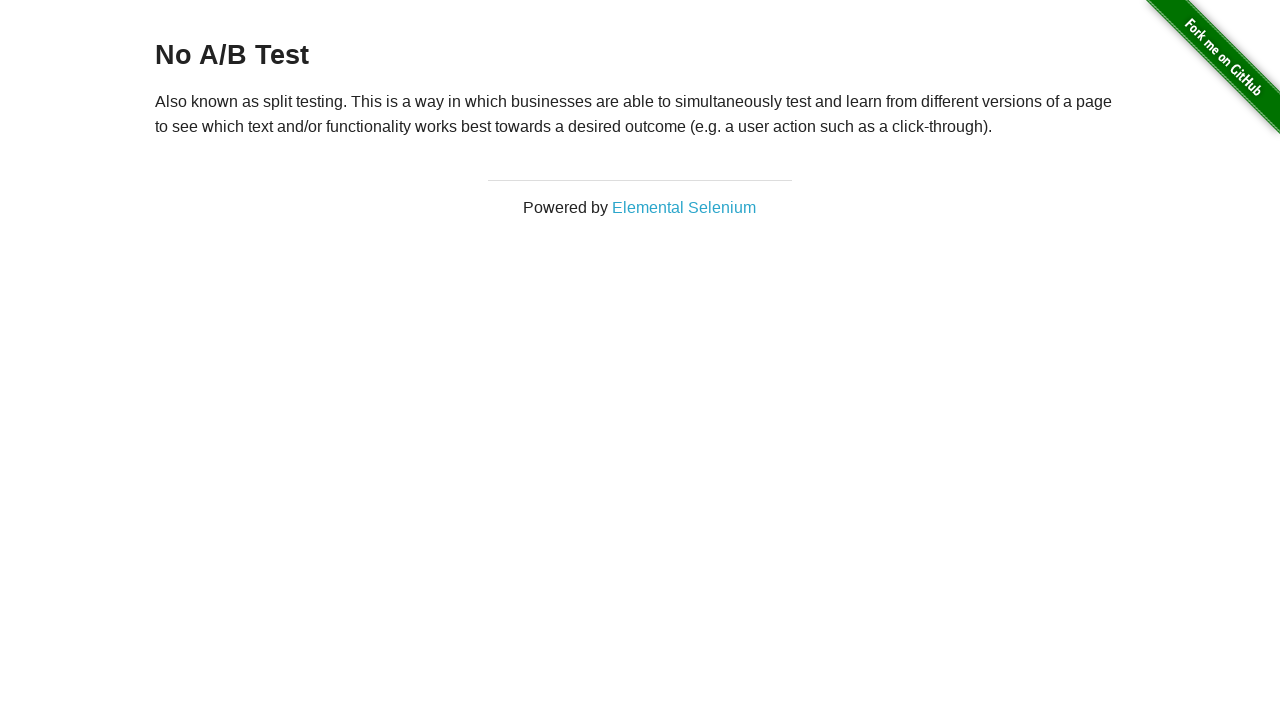

Verified heading text is 'No A/B Test' — opt-out successful
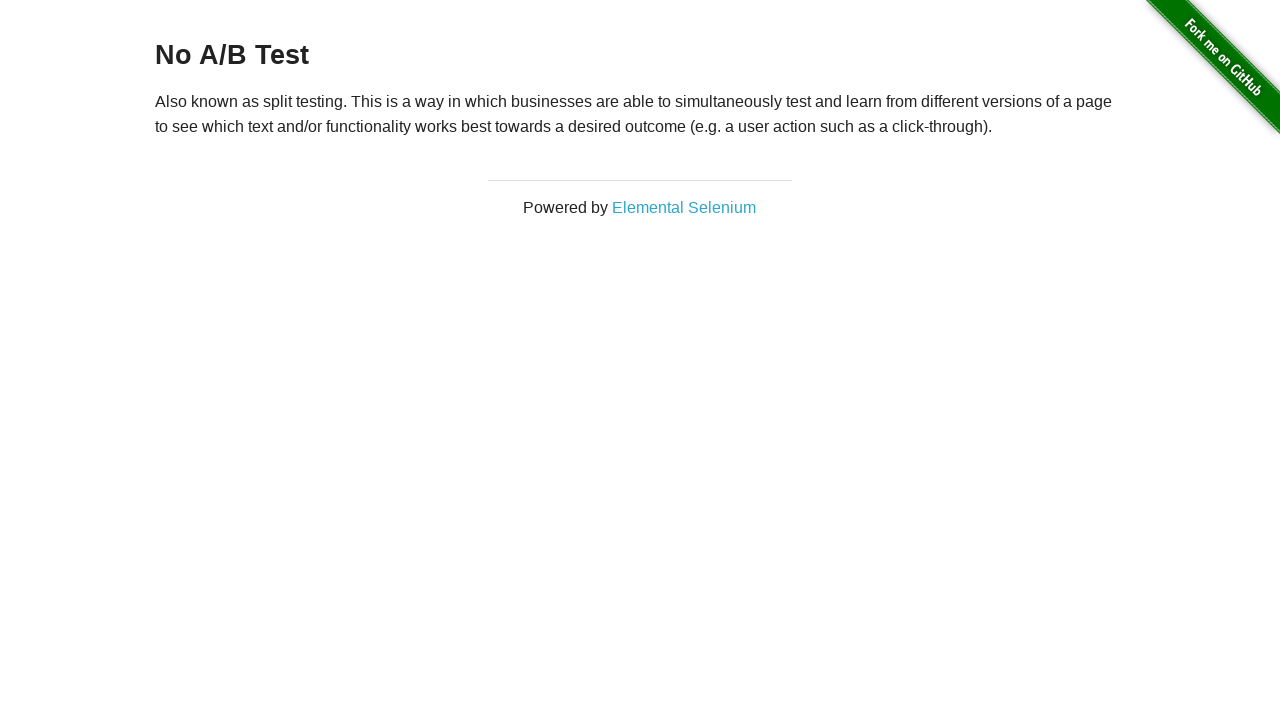

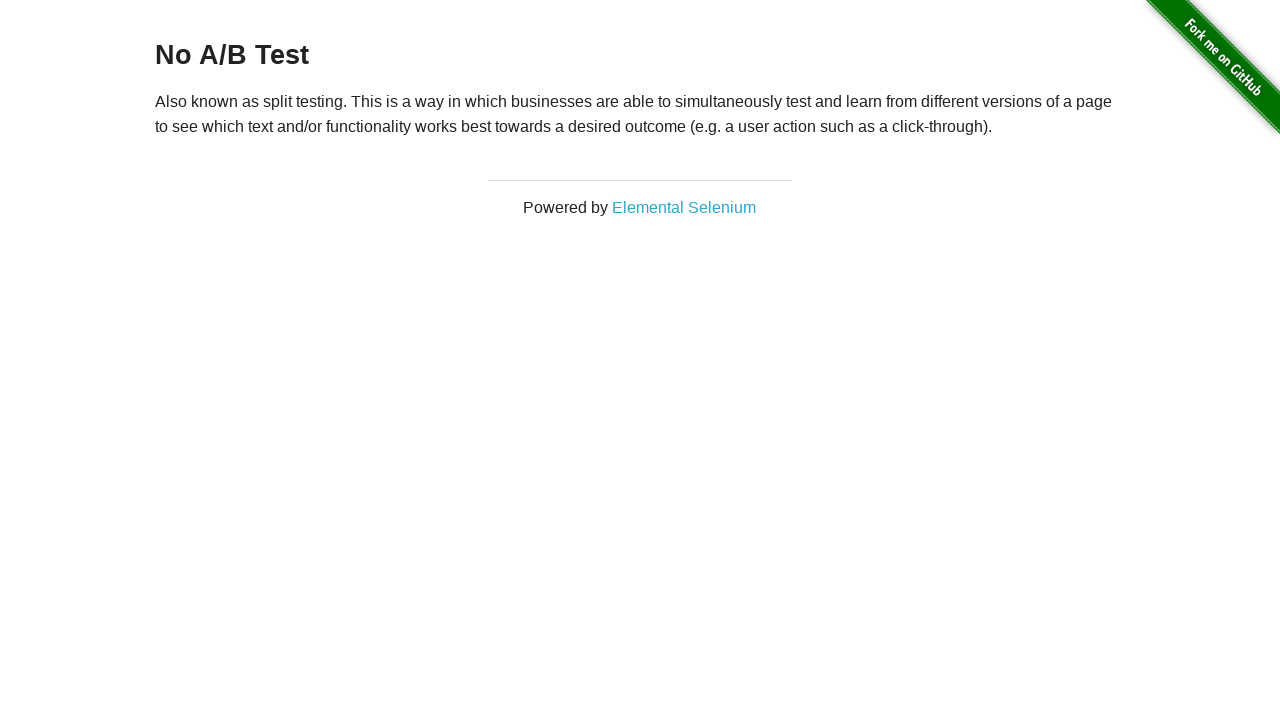